Tests the Starbucks Korea store locator by navigating through the regional search interface - clicking on local search, selecting a province (시/도), and then selecting "all" districts to view store results.

Starting URL: https://www.starbucks.co.kr/store/store_map.do

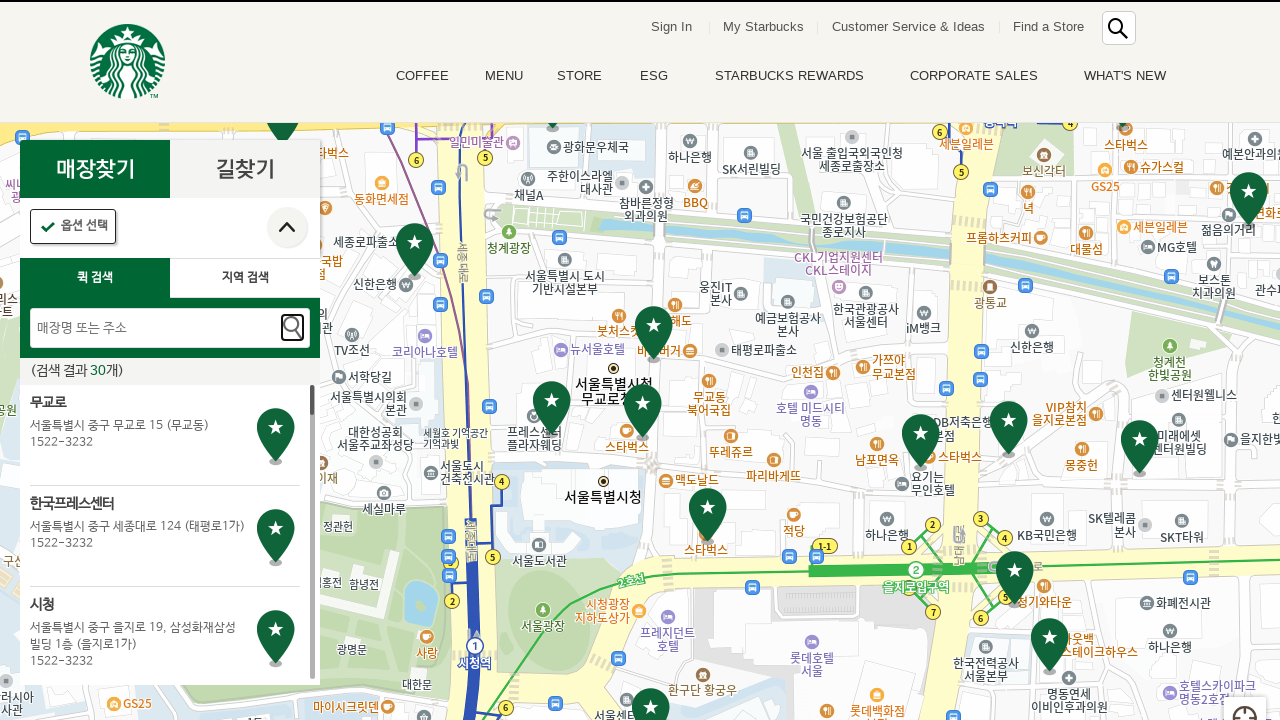

Waited for page to fully load (networkidle)
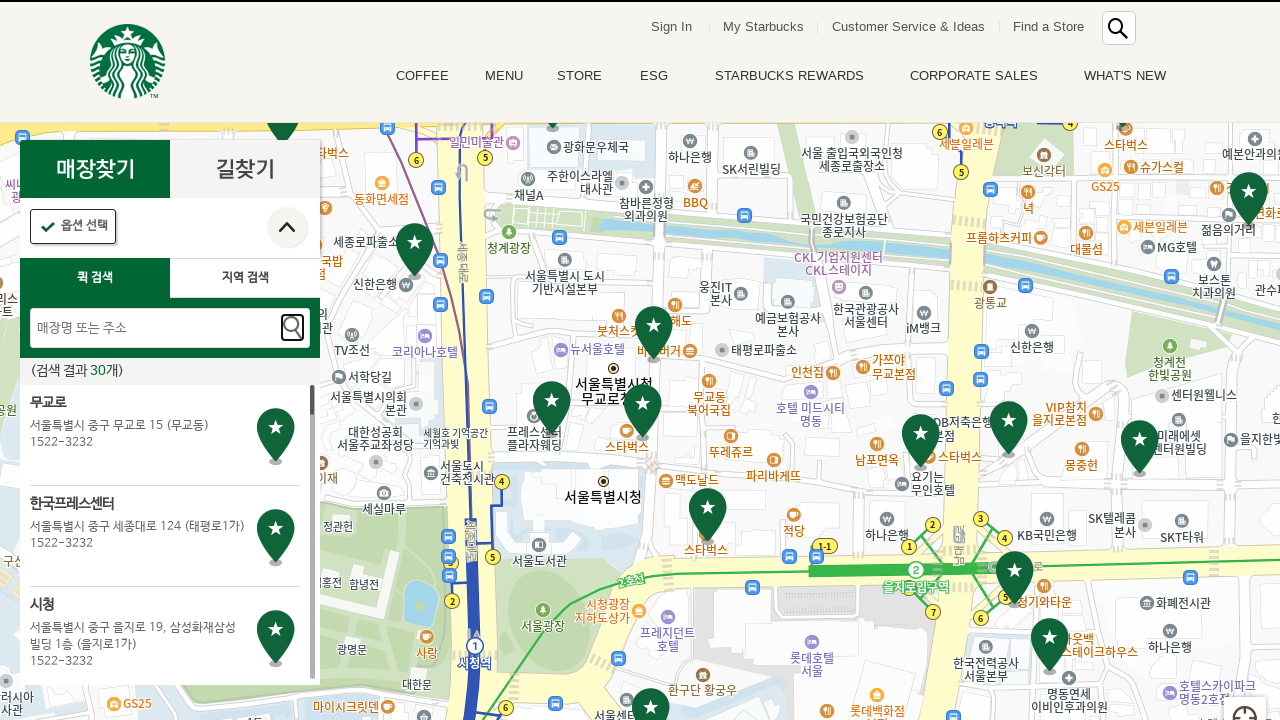

Clicked on local search tab at (245, 278) on #container > div > form > fieldset > div > section > article.find_store_cont > a
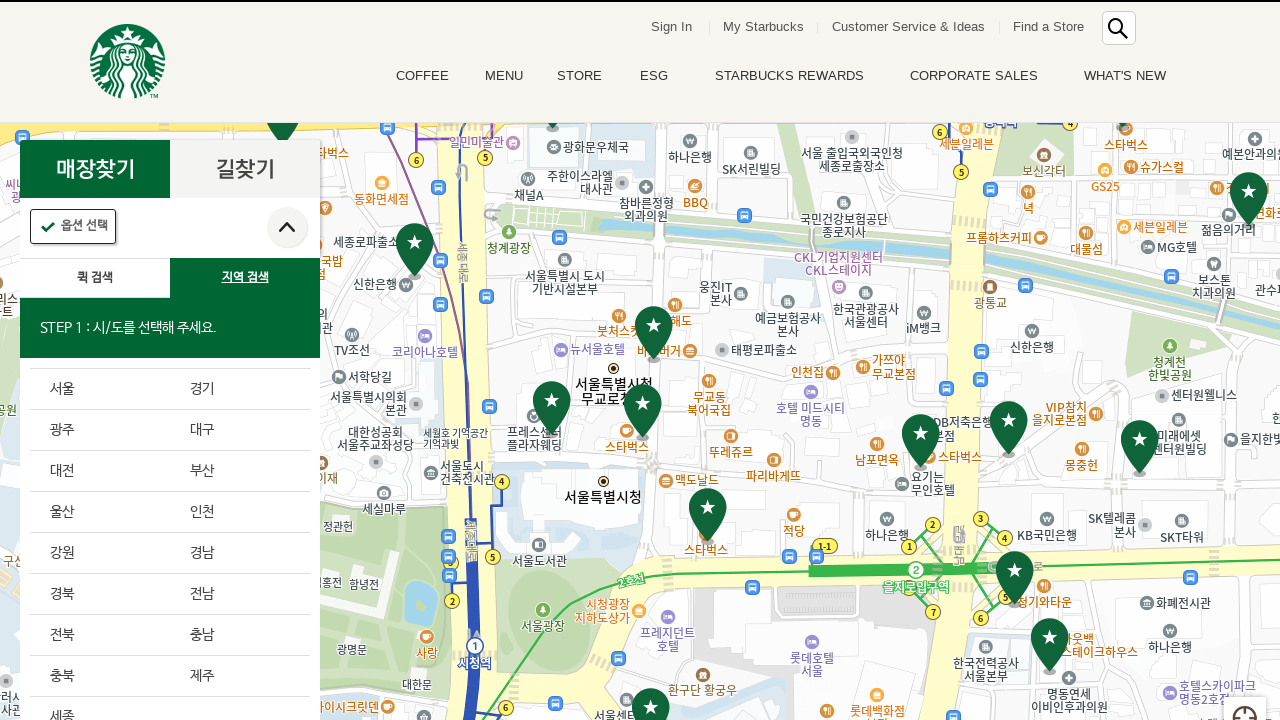

Waited 3 seconds for local search interface to load
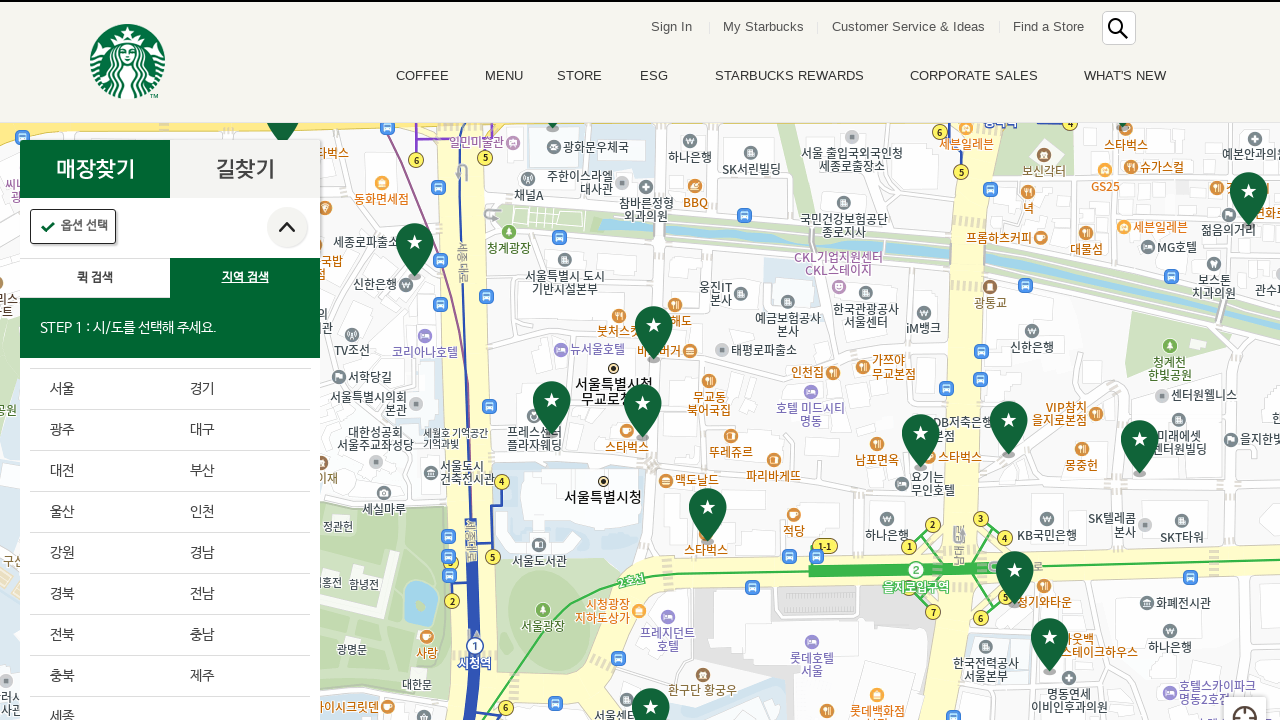

Selected province: 충청남도 (Chungcheongnam-do) at (100, 676) on .loca_step1_cont .sido_arae_box li:nth-child(15)
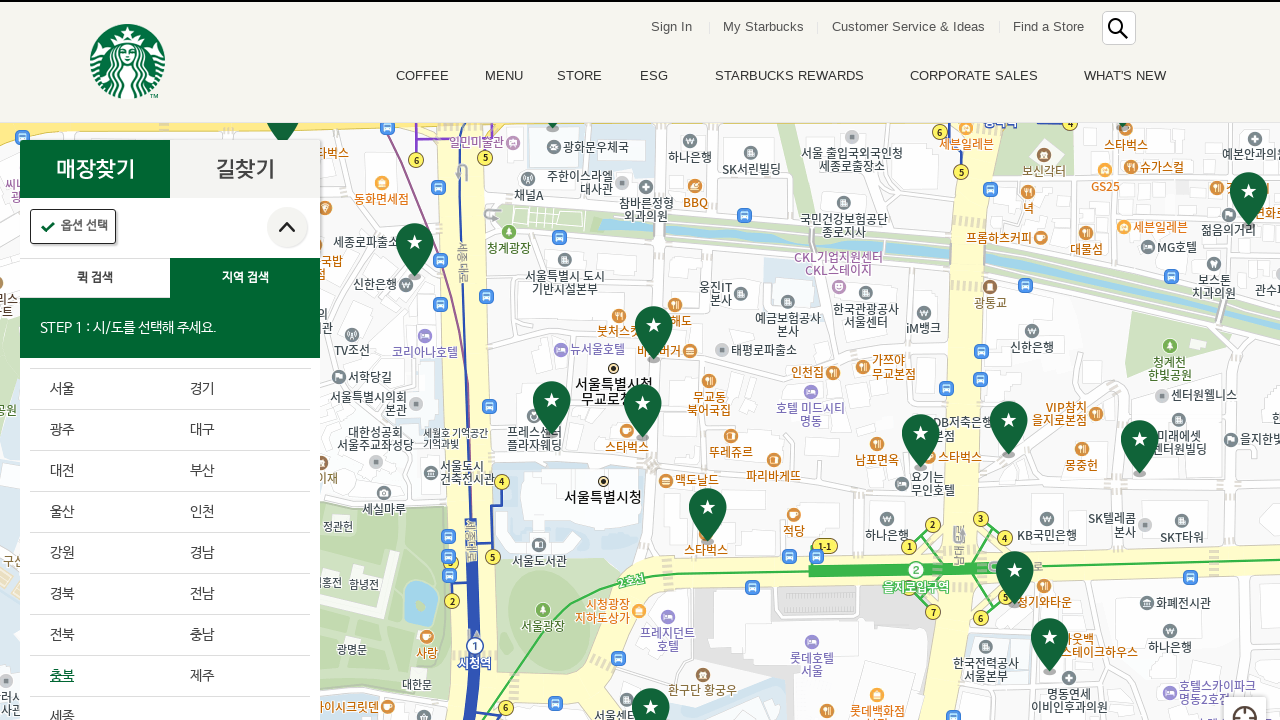

Waited 3 seconds for district list to load
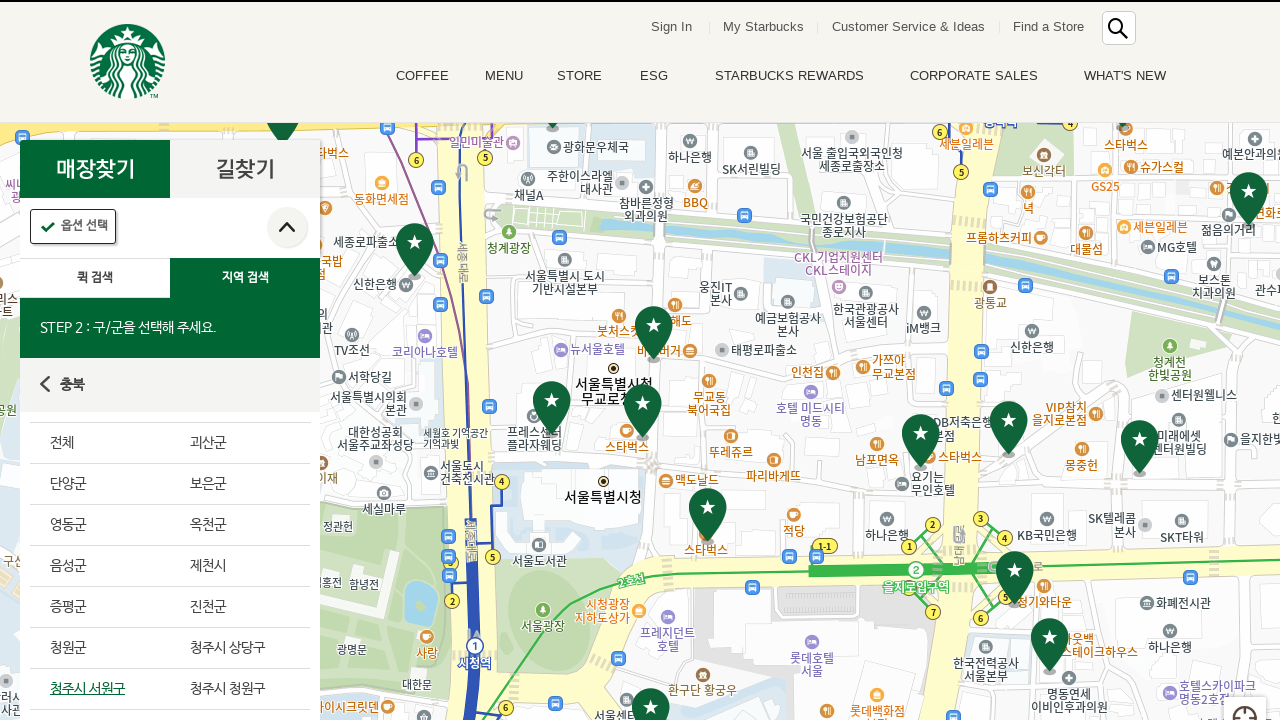

Clicked 'All' (전체) to view all stores in the province at (100, 443) on #mCSB_2_container > ul > li:nth-child(1) > a
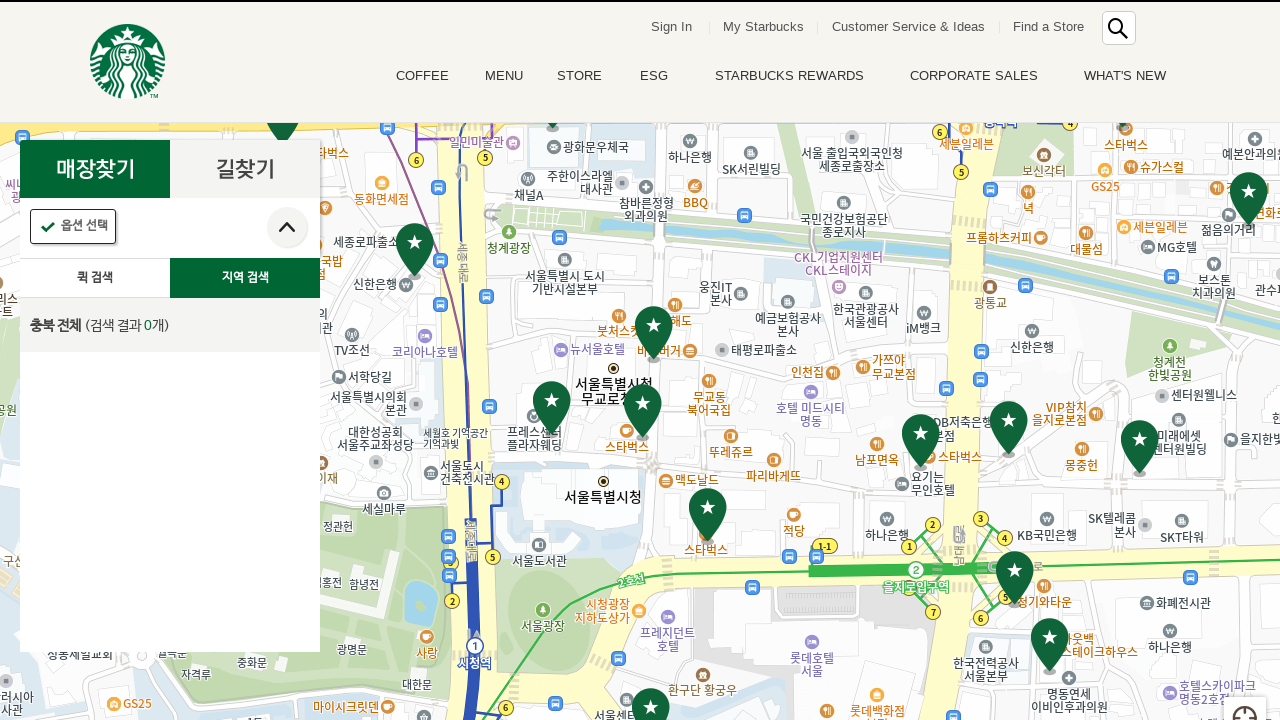

Waited 3 seconds for store results to load
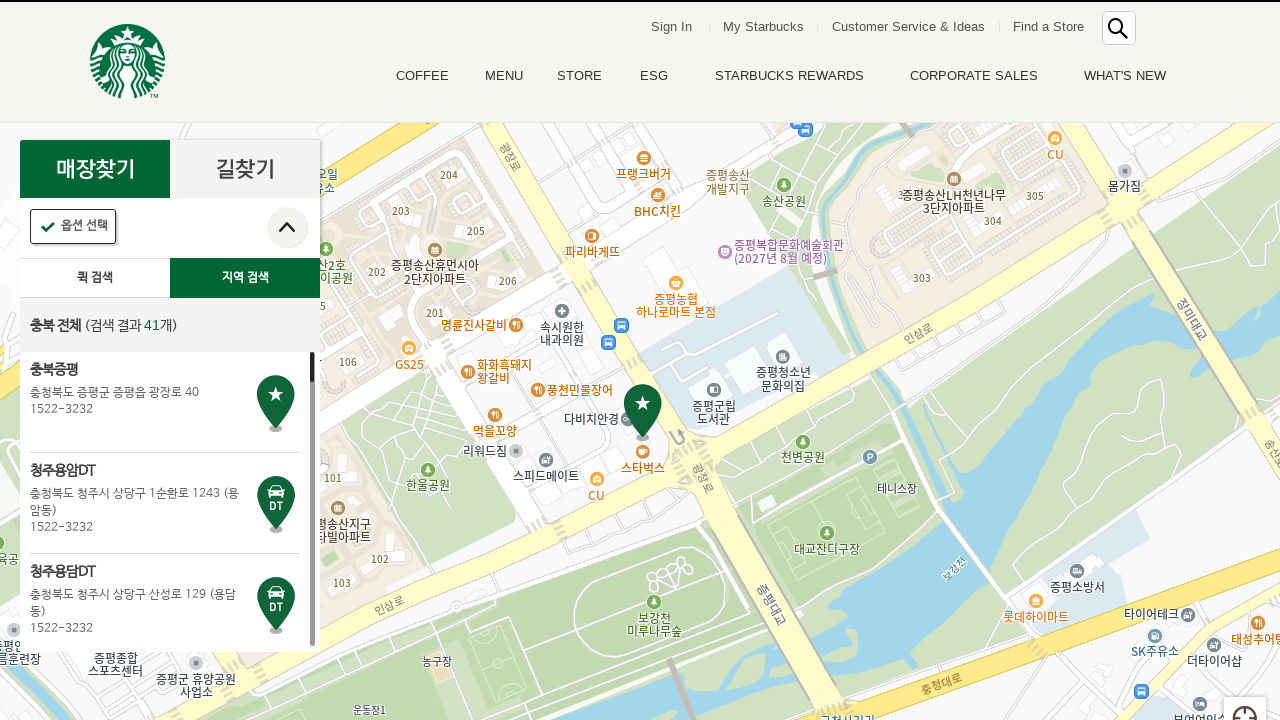

Store search results loaded successfully
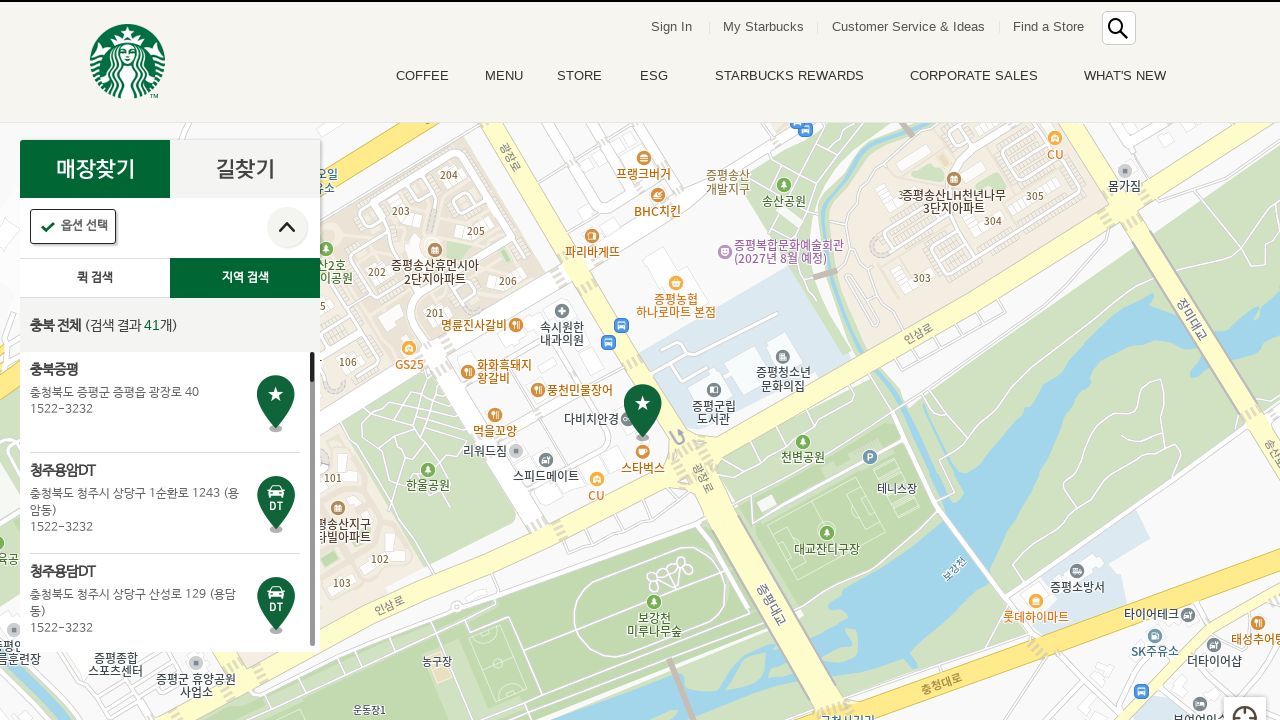

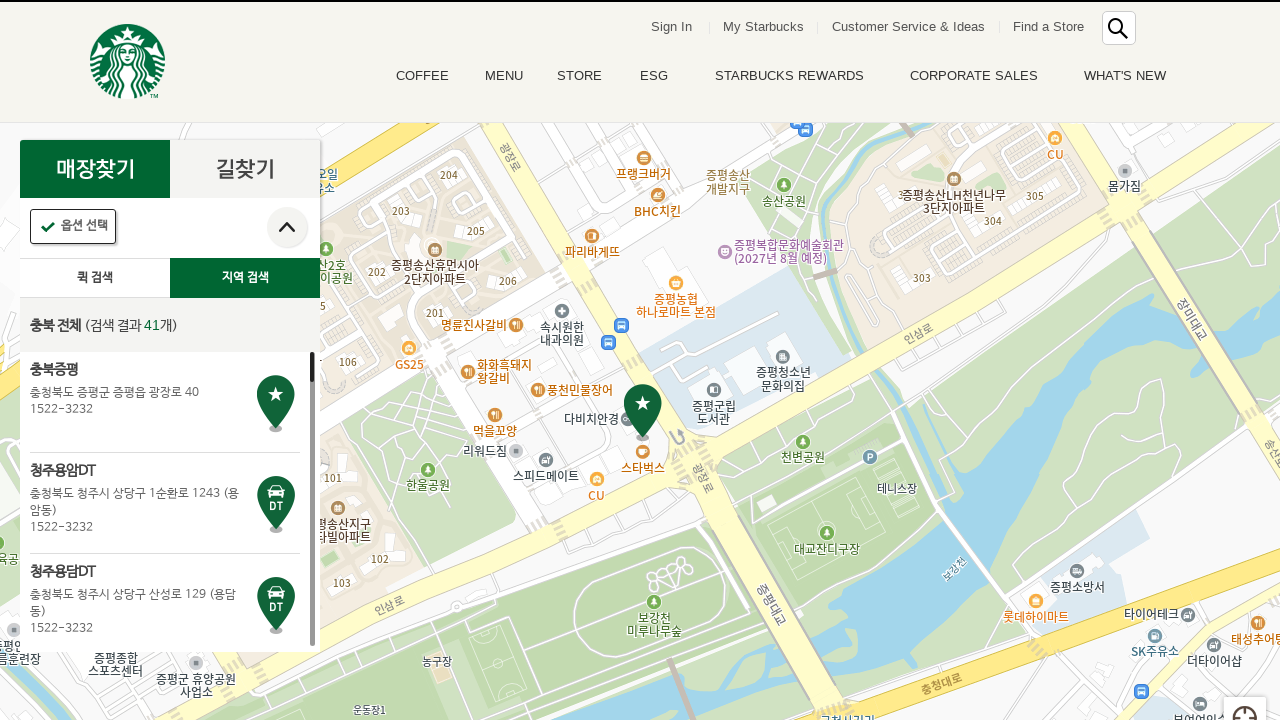